Tests form interactions on a practice Angular page using relative locator concepts - clicking on a date input field below a label, checking a checkbox to the left of a label, and verifying label text positions relative to form elements.

Starting URL: https://rahulshettyacademy.com/angularpractice/

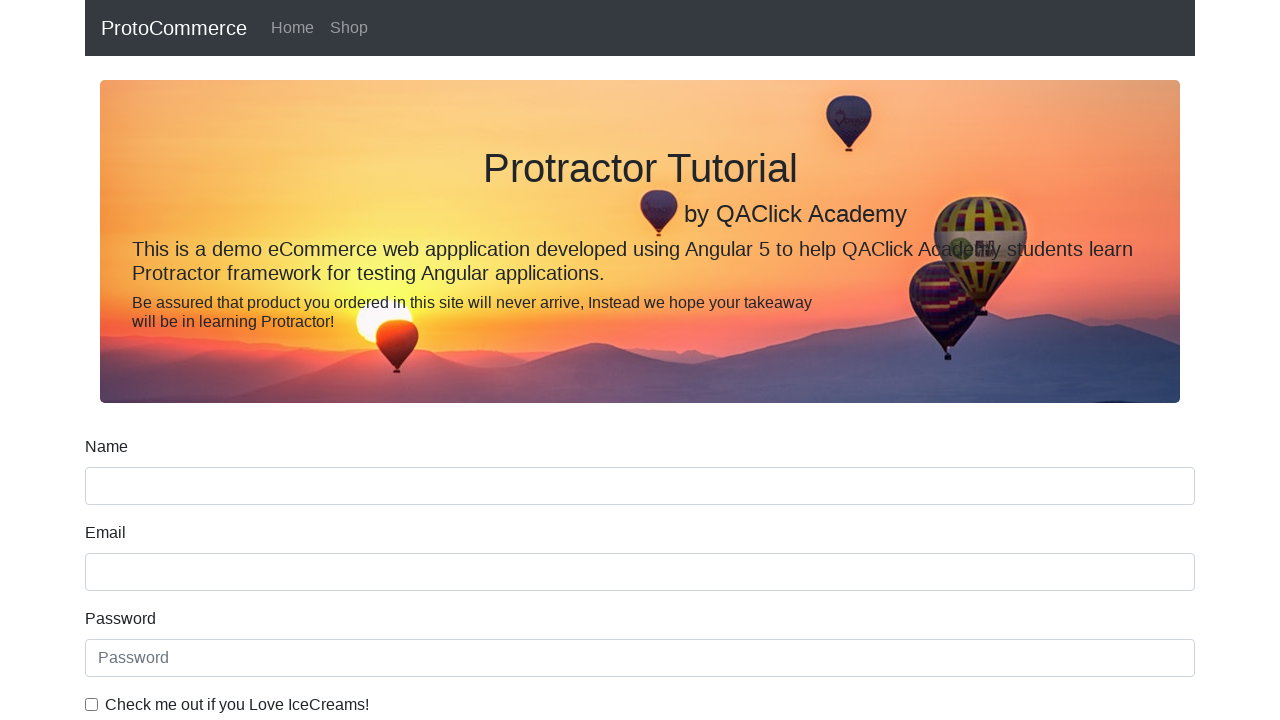

Located name input field element
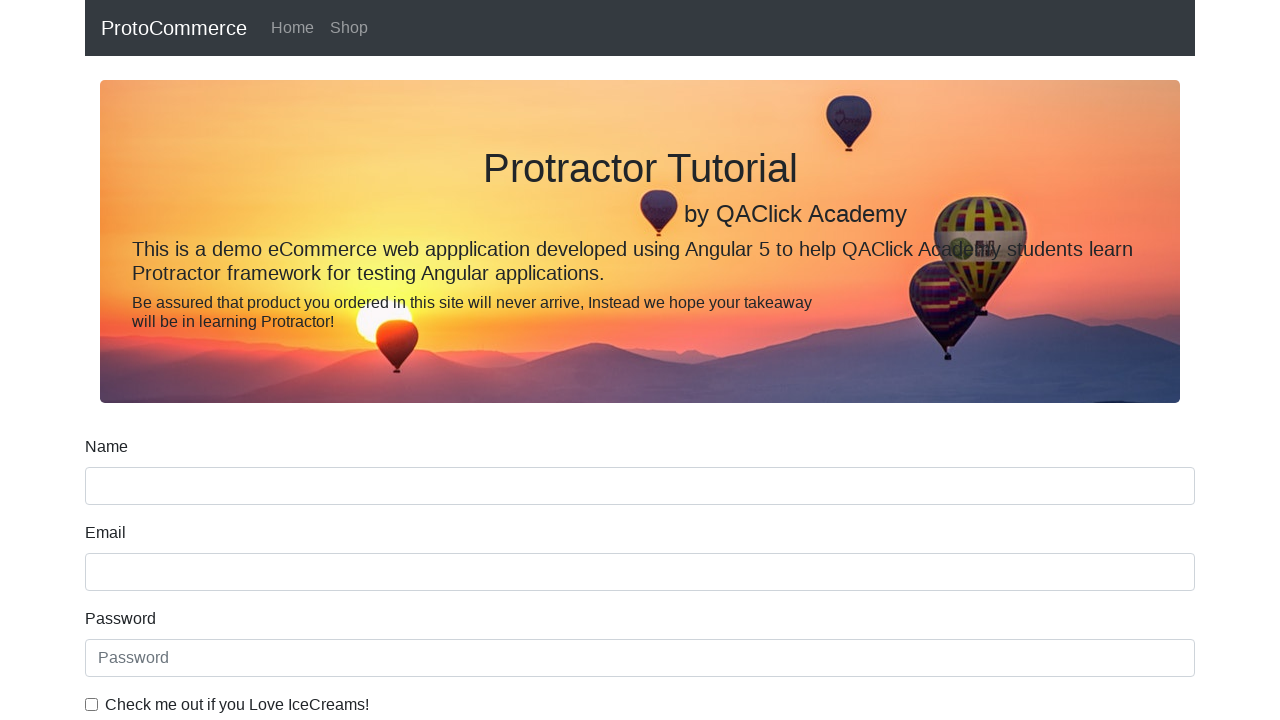

Located label above name input field
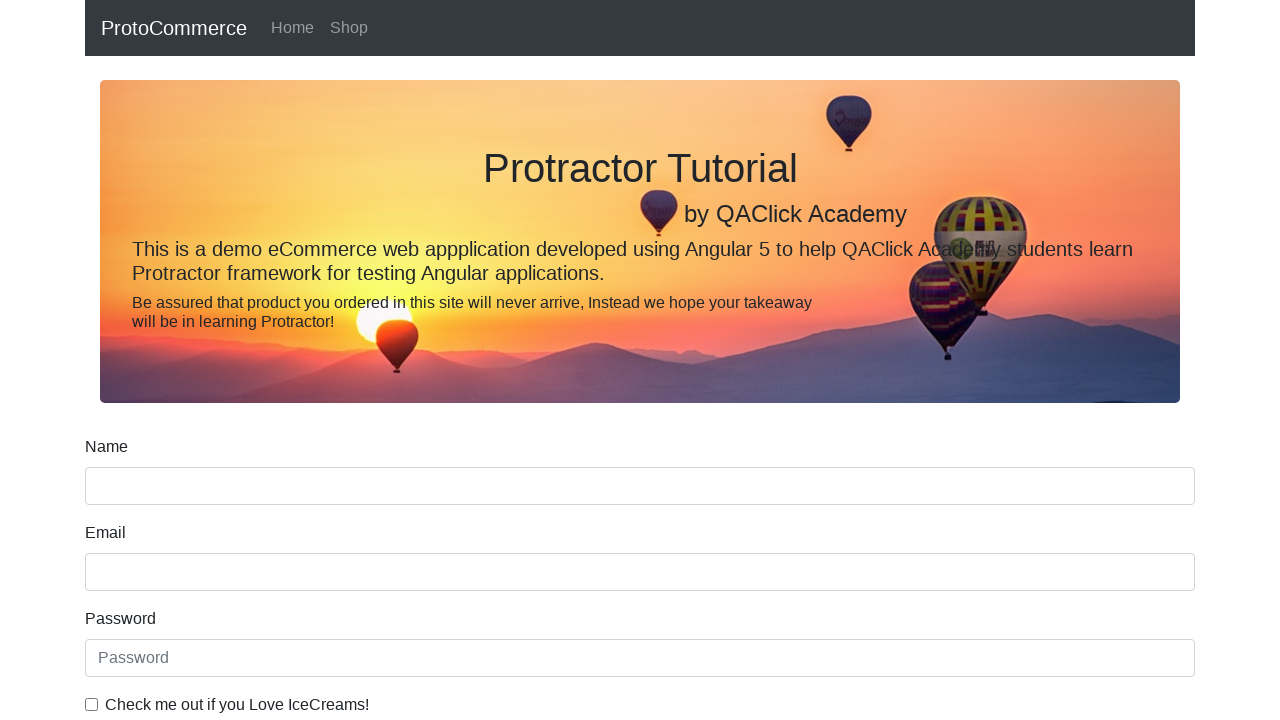

Clicked on date of birth input field below the label at (640, 412) on input[name='bday']
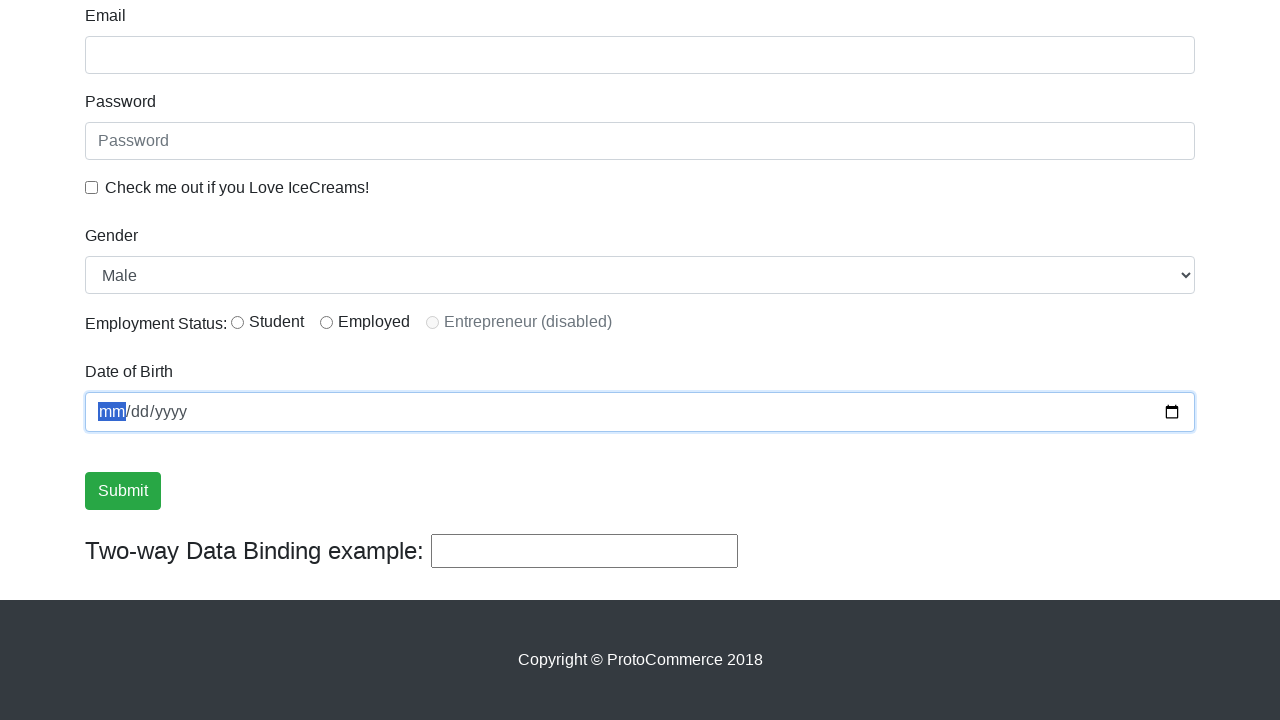

Clicked checkbox to the left of ice cream preference label at (92, 187) on input#exampleCheck1
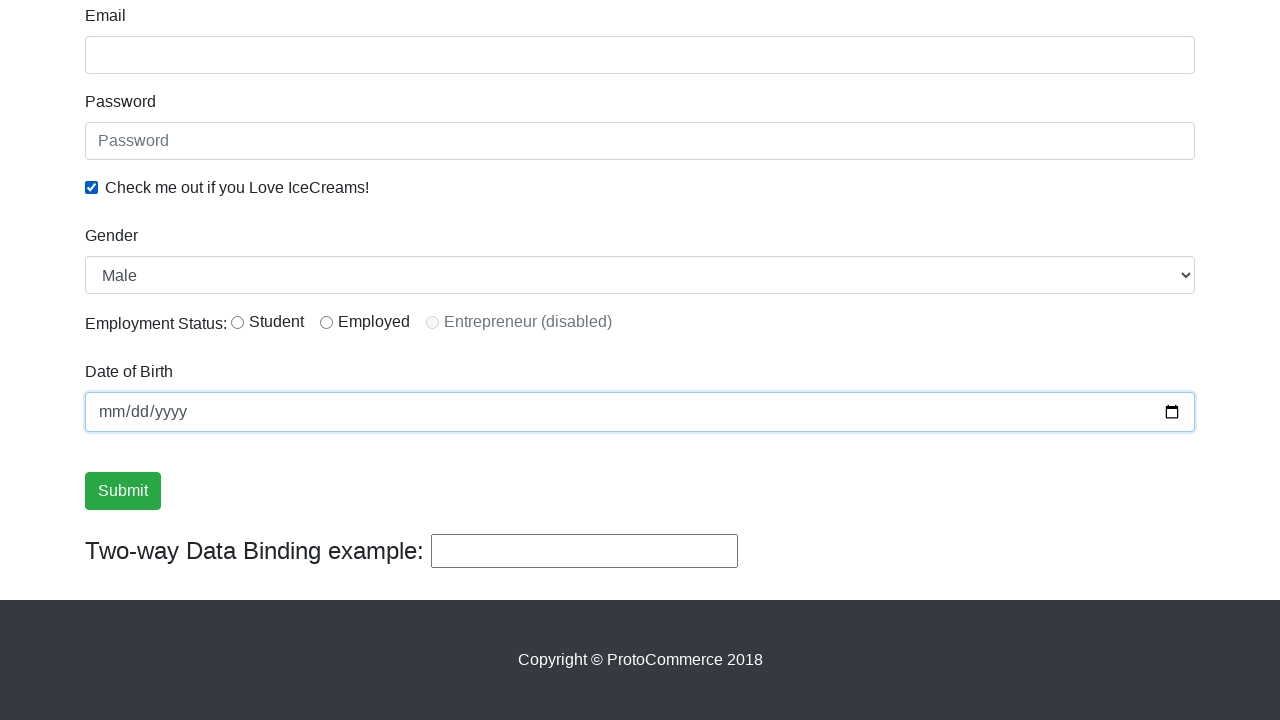

Located inline radio button label element
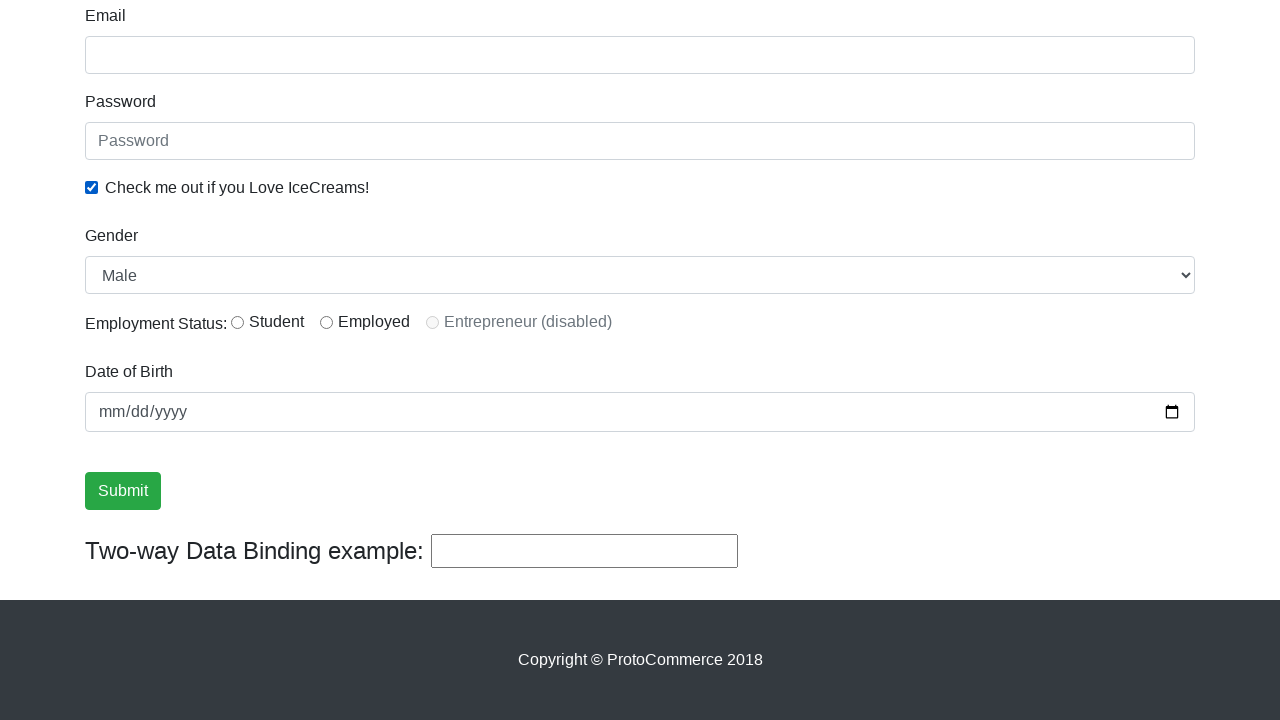

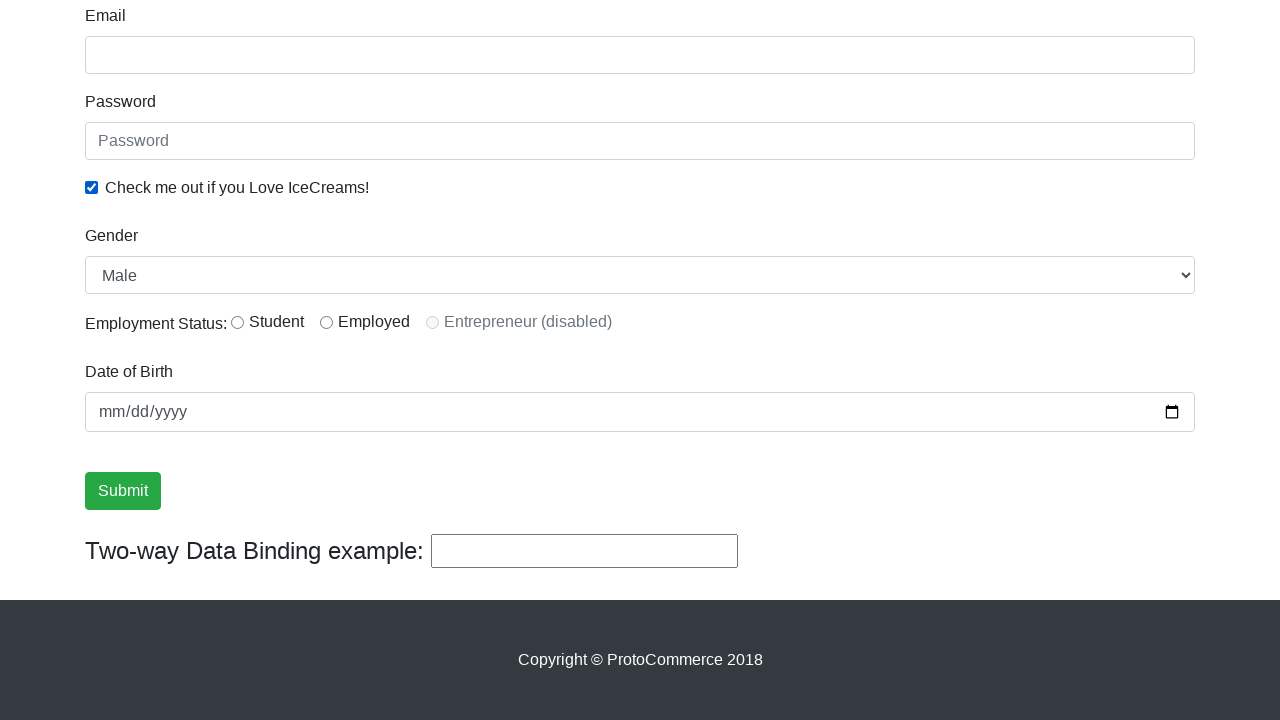